Tests dropdown functionality by navigating to the dropdown page and selecting an option from a classic dropdown list

Starting URL: https://the-internet.herokuapp.com/

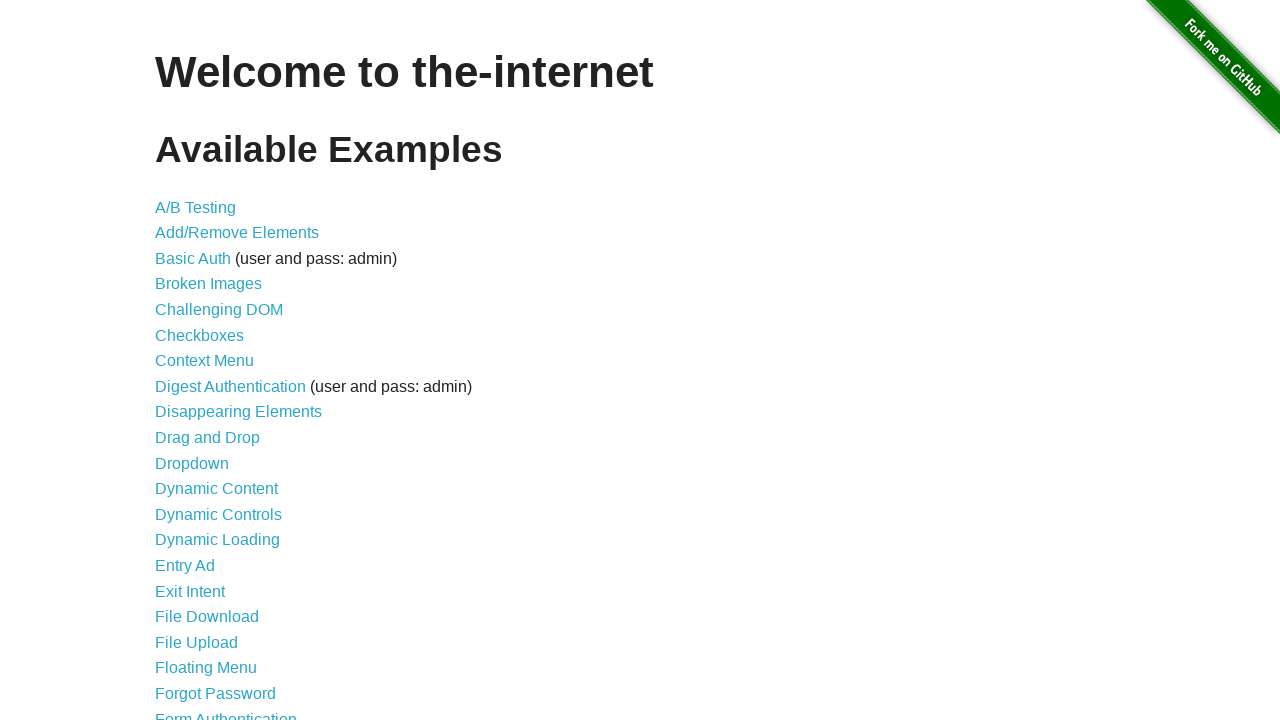

Clicked on the Dropdown link to navigate to dropdown page at (192, 463) on xpath=//a[text()='Dropdown']
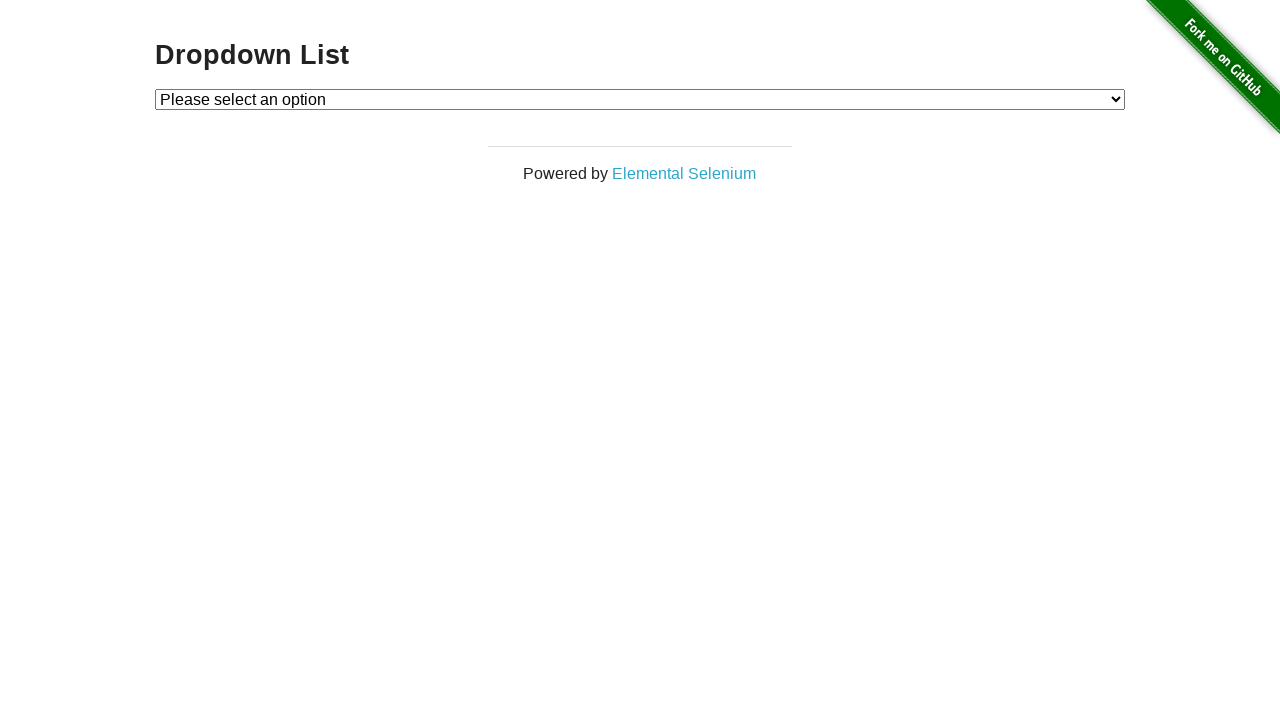

Selected first option from classic dropdown list on #dropdown
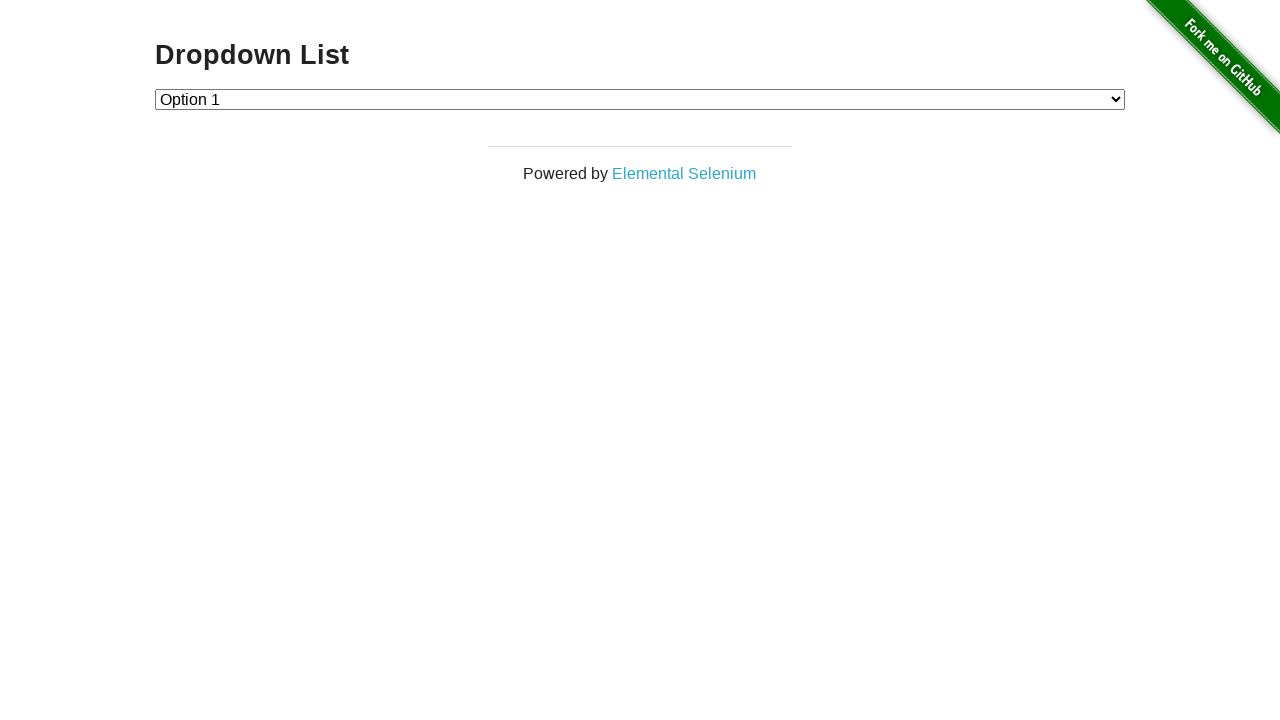

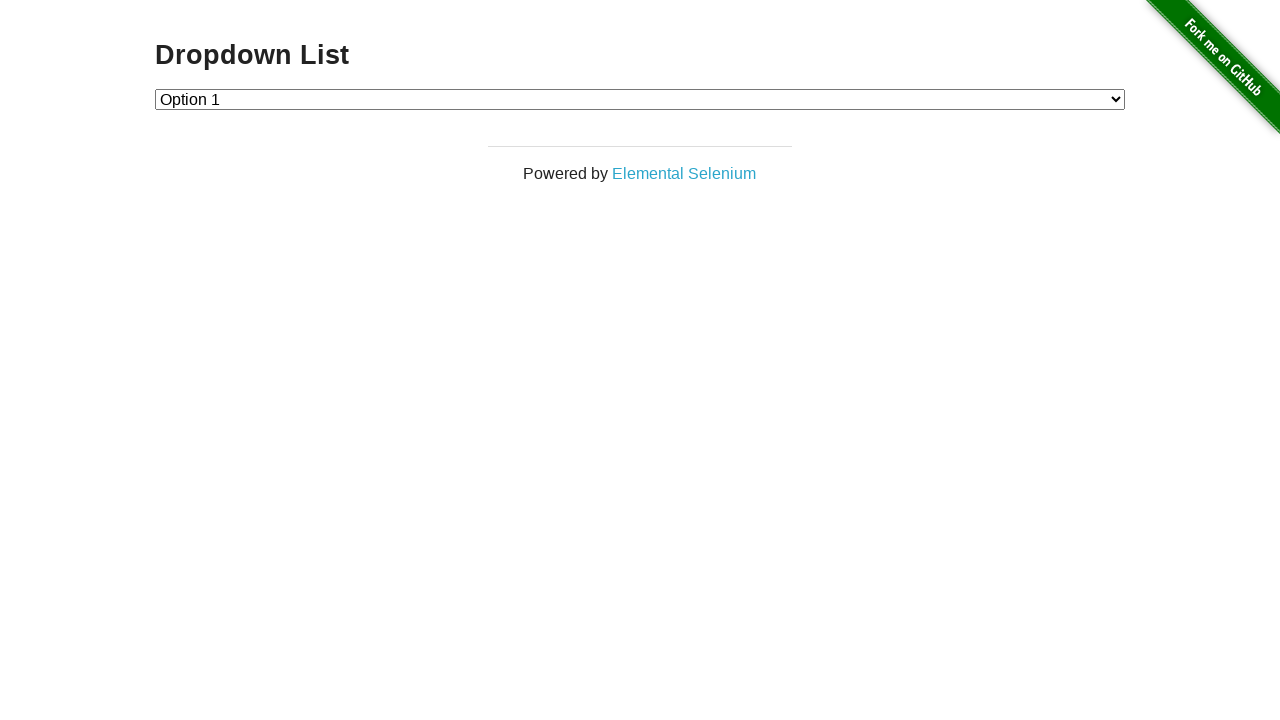